Tests 7-character validation form by entering a 13-character mixed case input "joasfsASAD532" and verifying it returns "Invalid Value"

Starting URL: https://testpages.eviltester.com/styled/apps/7charval/simple7charvalidation.html

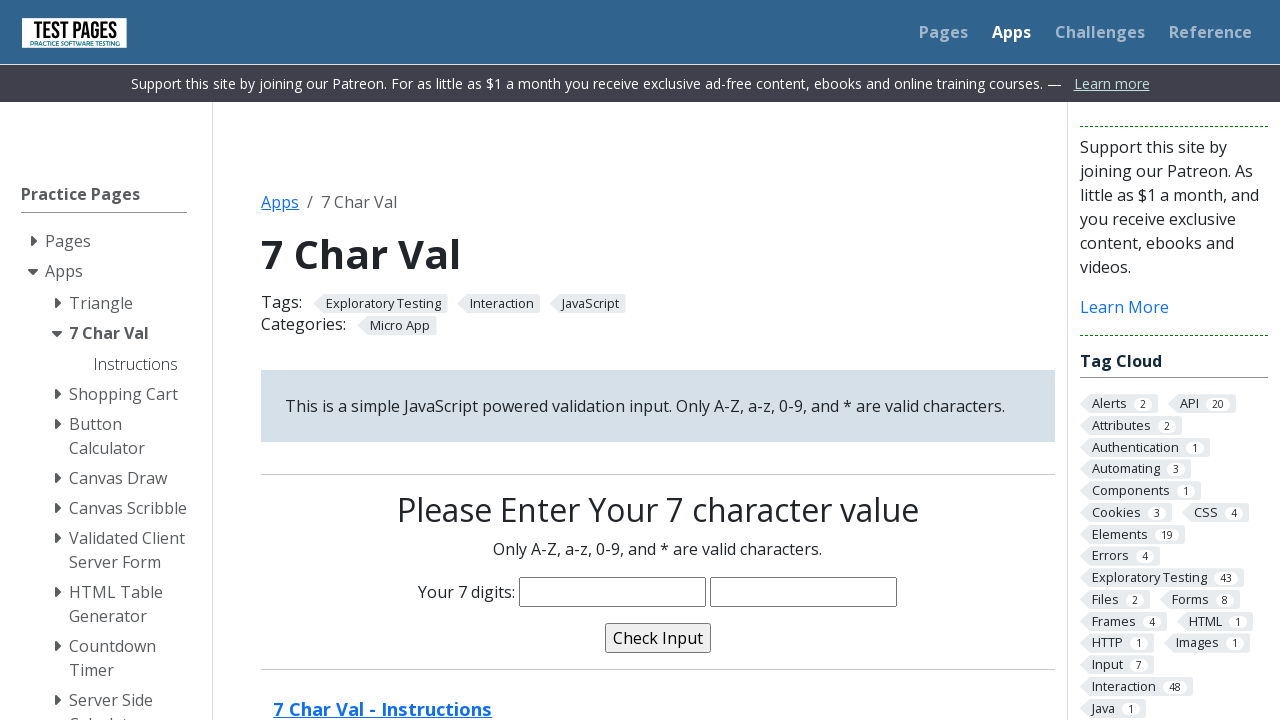

Filled 7-character validation input field with 13-character mixed case string 'joasfsASAD532' on input[name='characters']
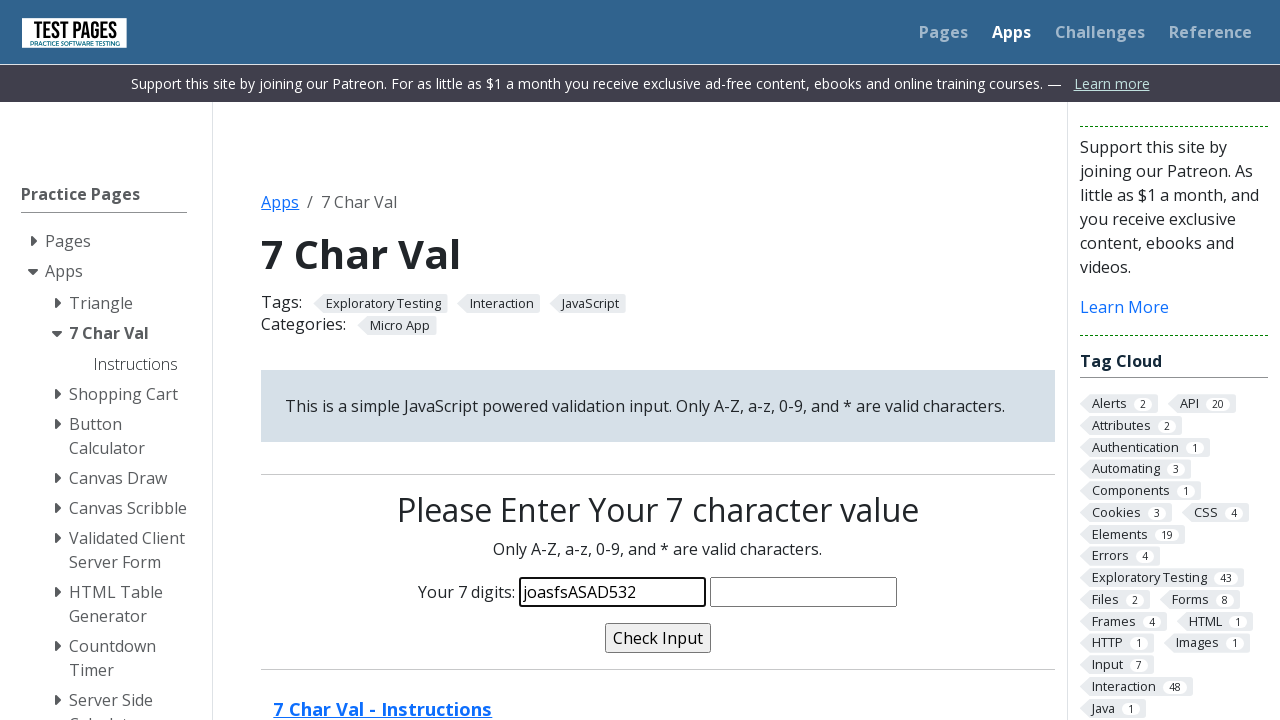

Clicked validate button to submit the form at (658, 638) on input[name='validate']
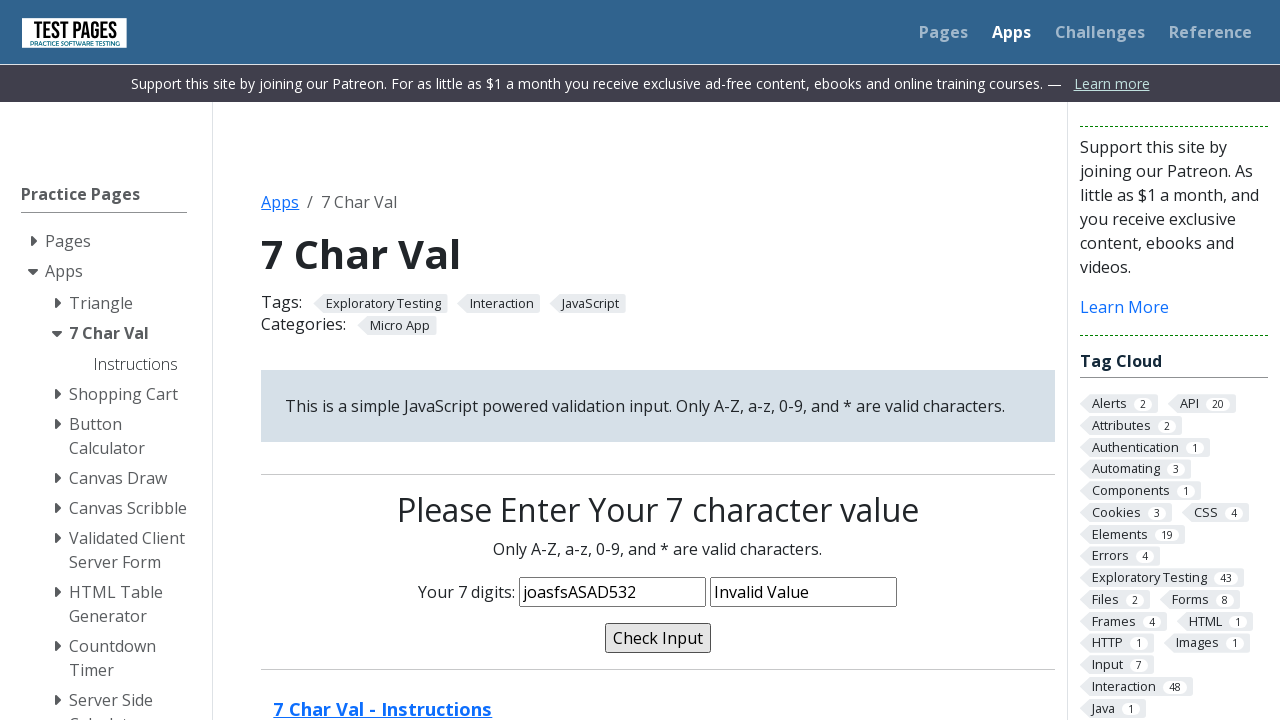

Validation message field appeared
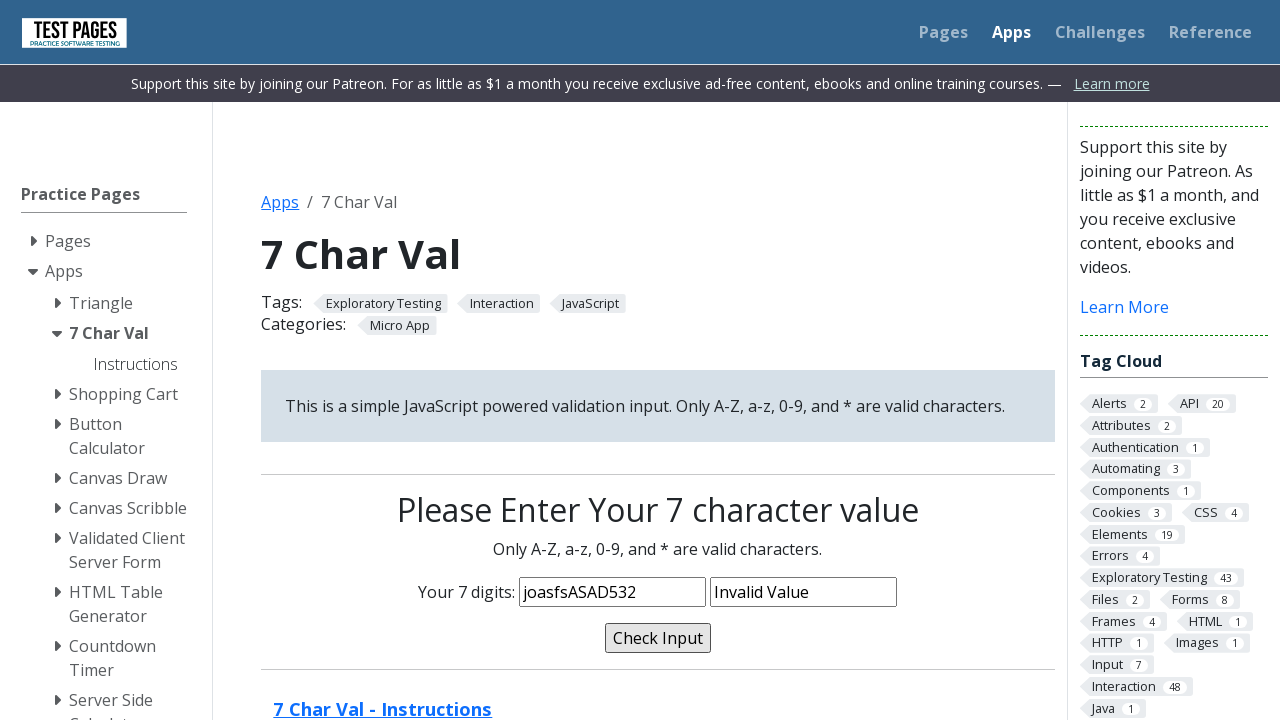

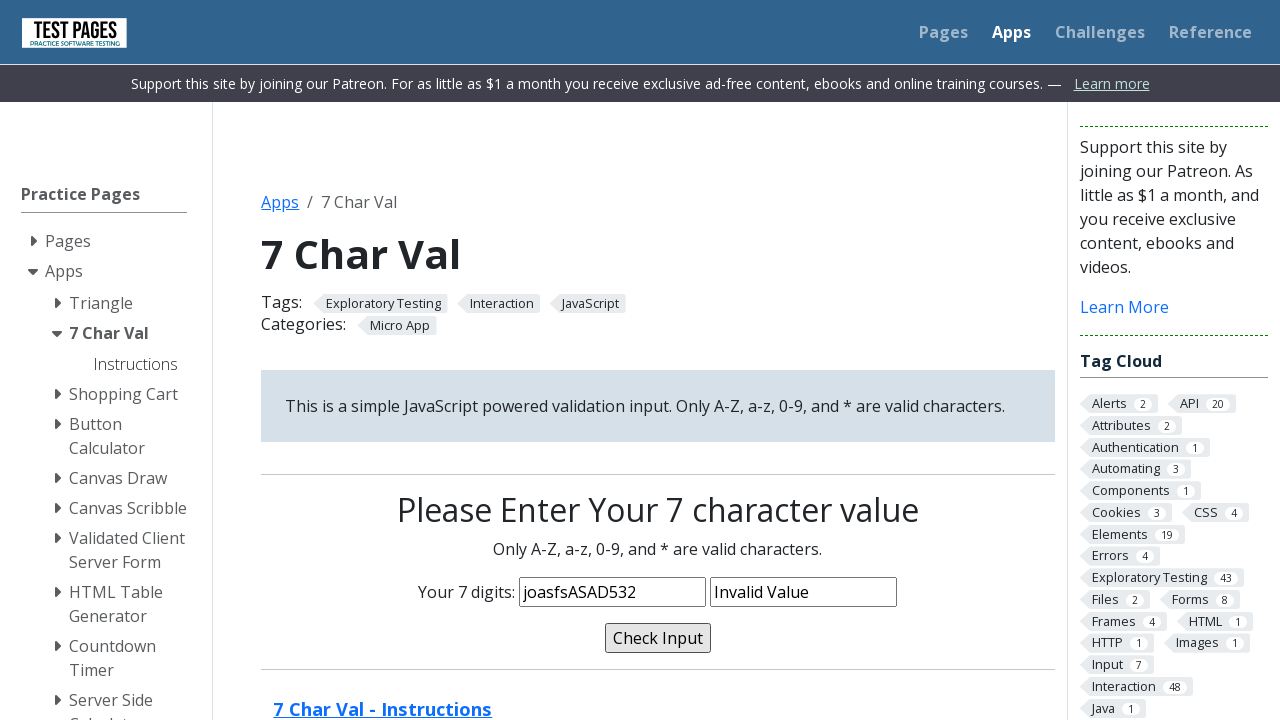